Tests zip code field validation by entering a valid 5-digit zip code and clicking continue

Starting URL: https://www.sharelane.com/cgi-bin/register.py

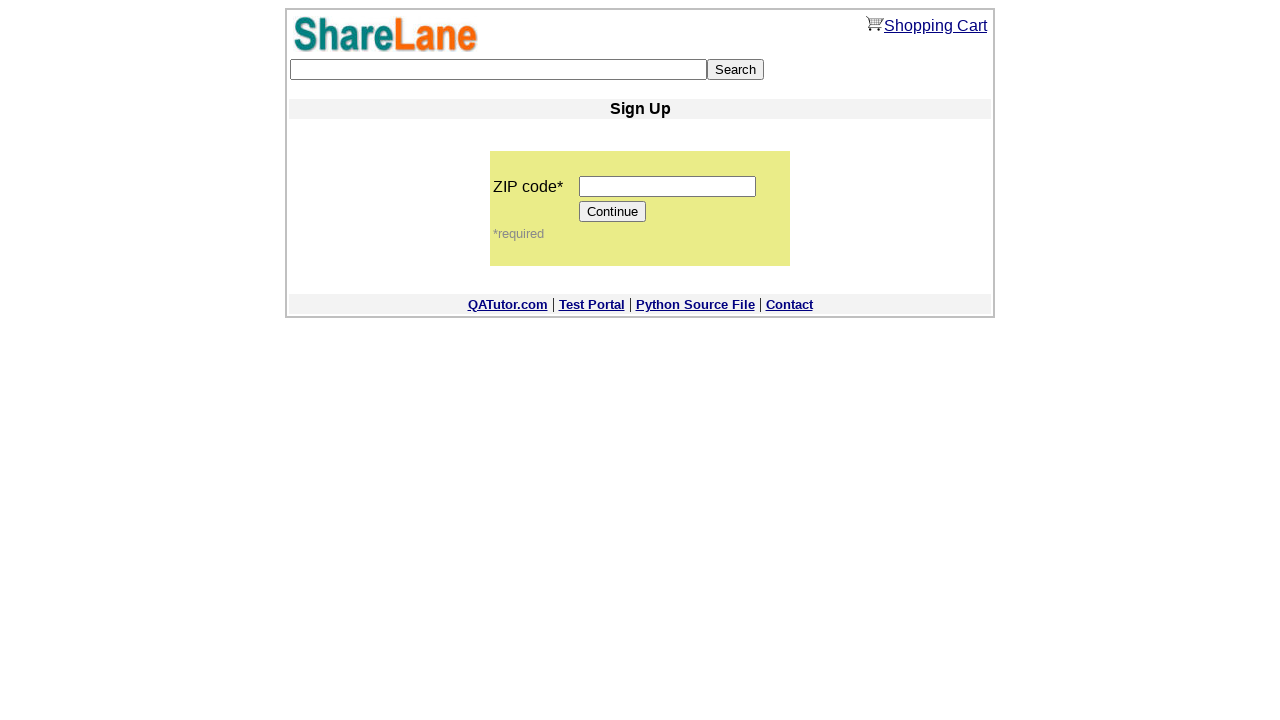

Filled zip code field with valid 5-digit zip code: 49606 on input[name='zip_code']
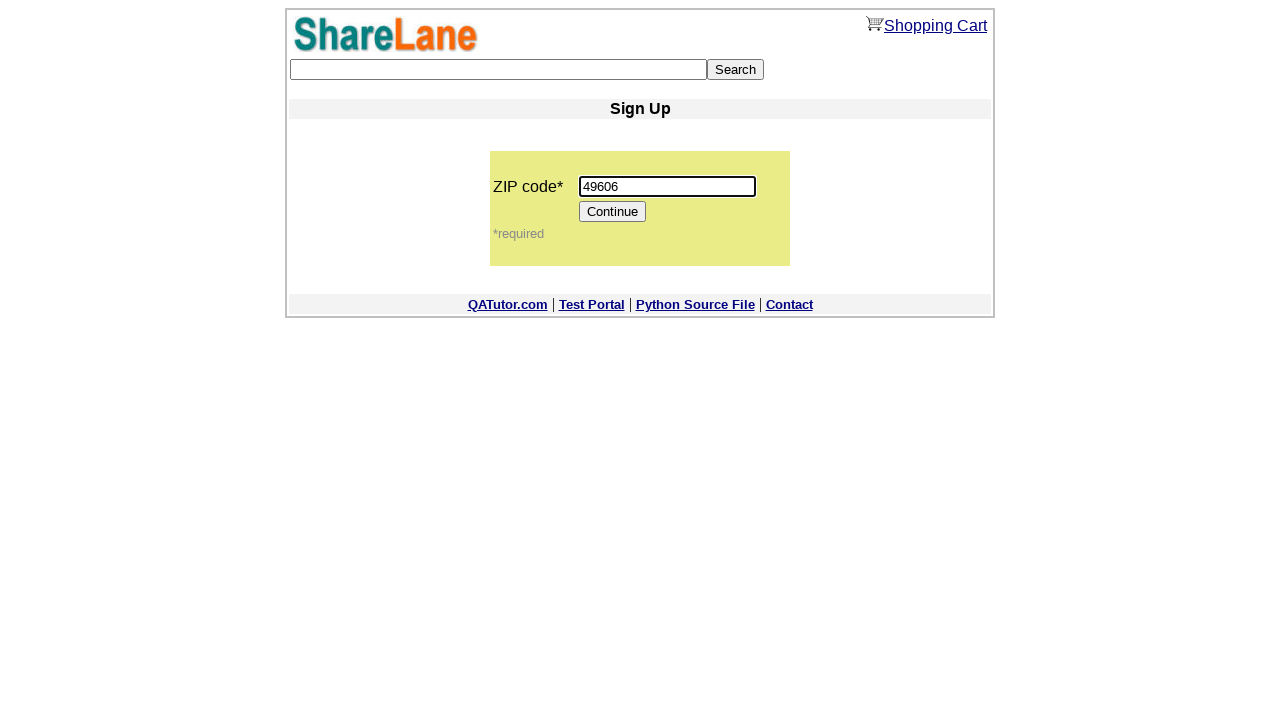

Clicked Continue button to submit zip code at (613, 212) on input[value='Continue']
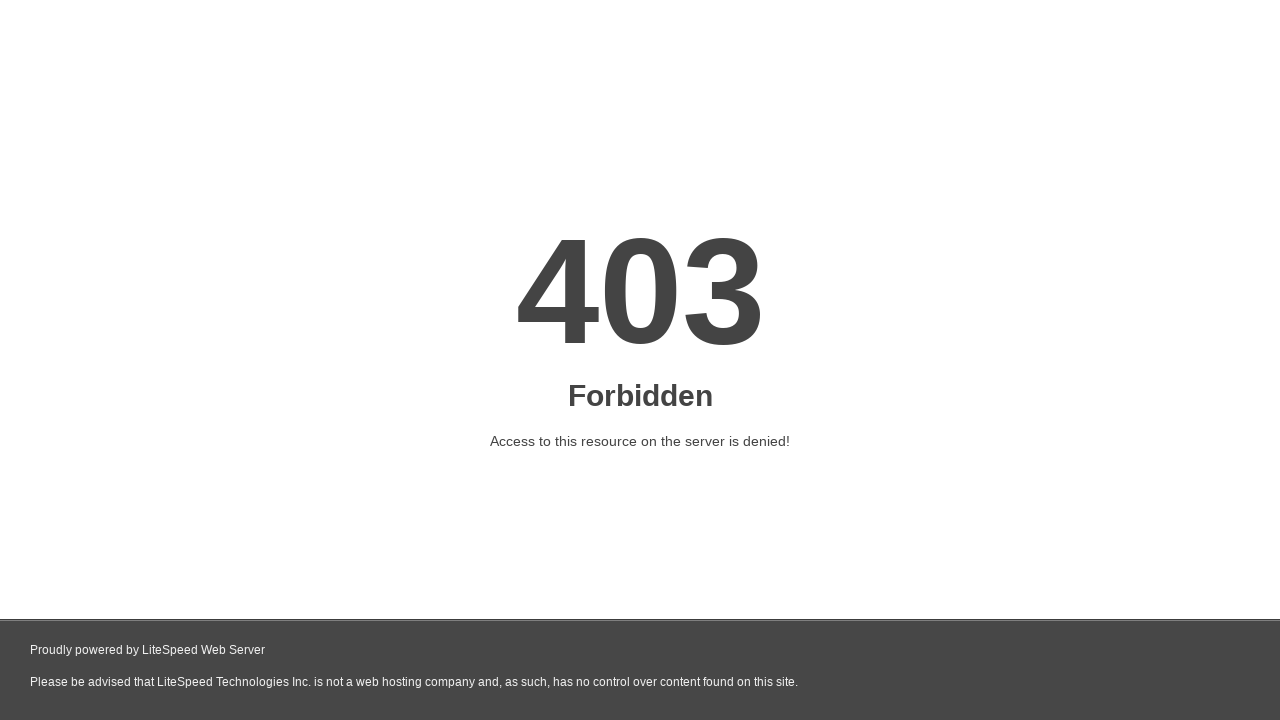

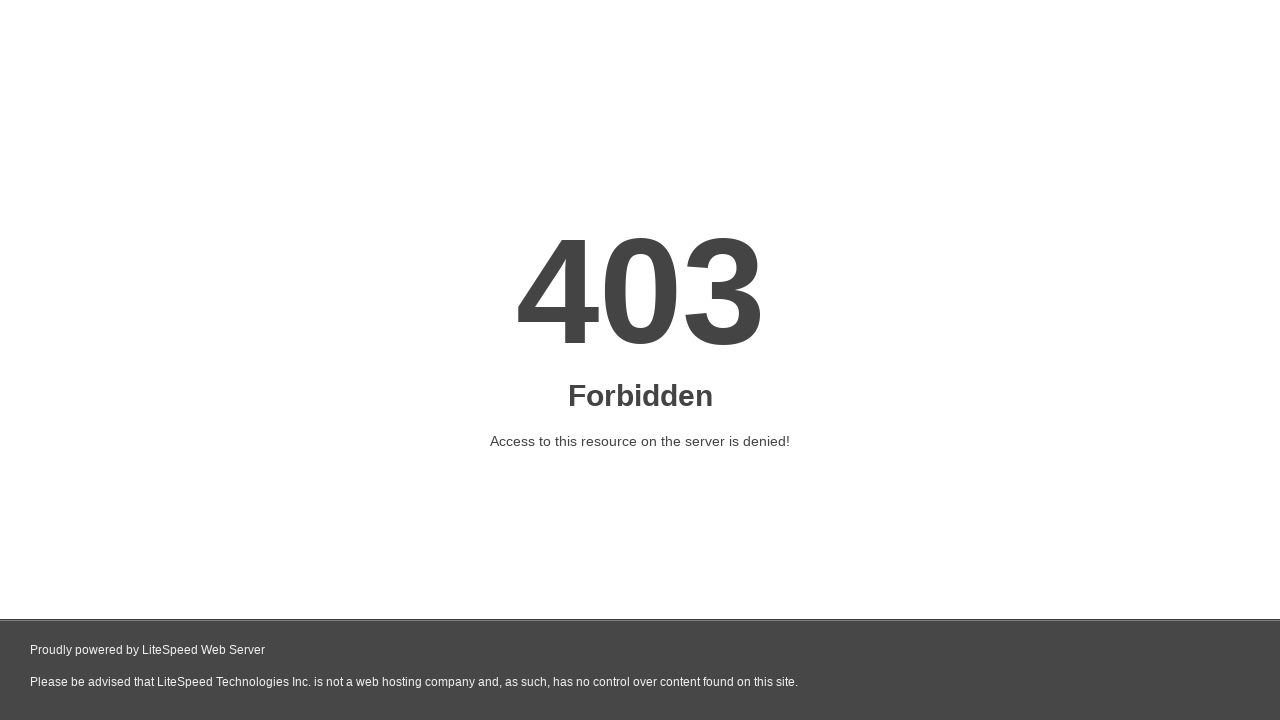